Navigates to a map generator page and clicks the Random button to generate a random map image

Starting URL: https://topps.diku.dk/torbenm/maps.msp

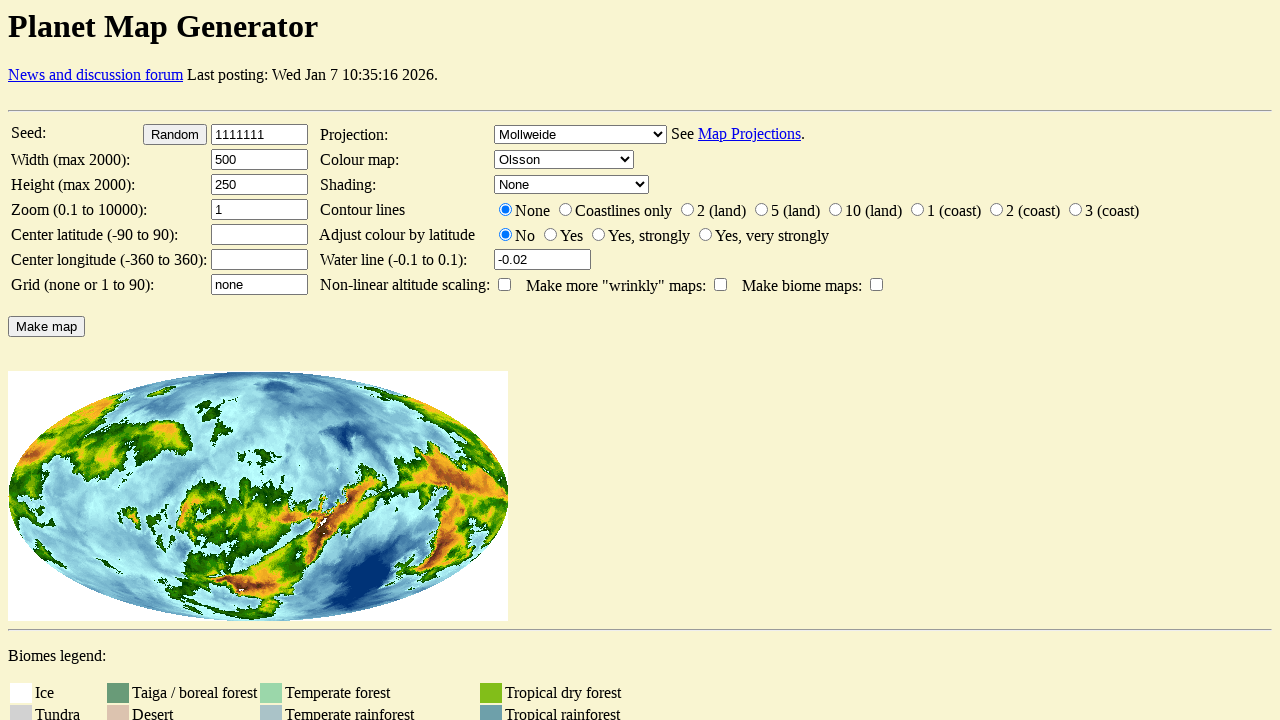

Navigated to map generator page
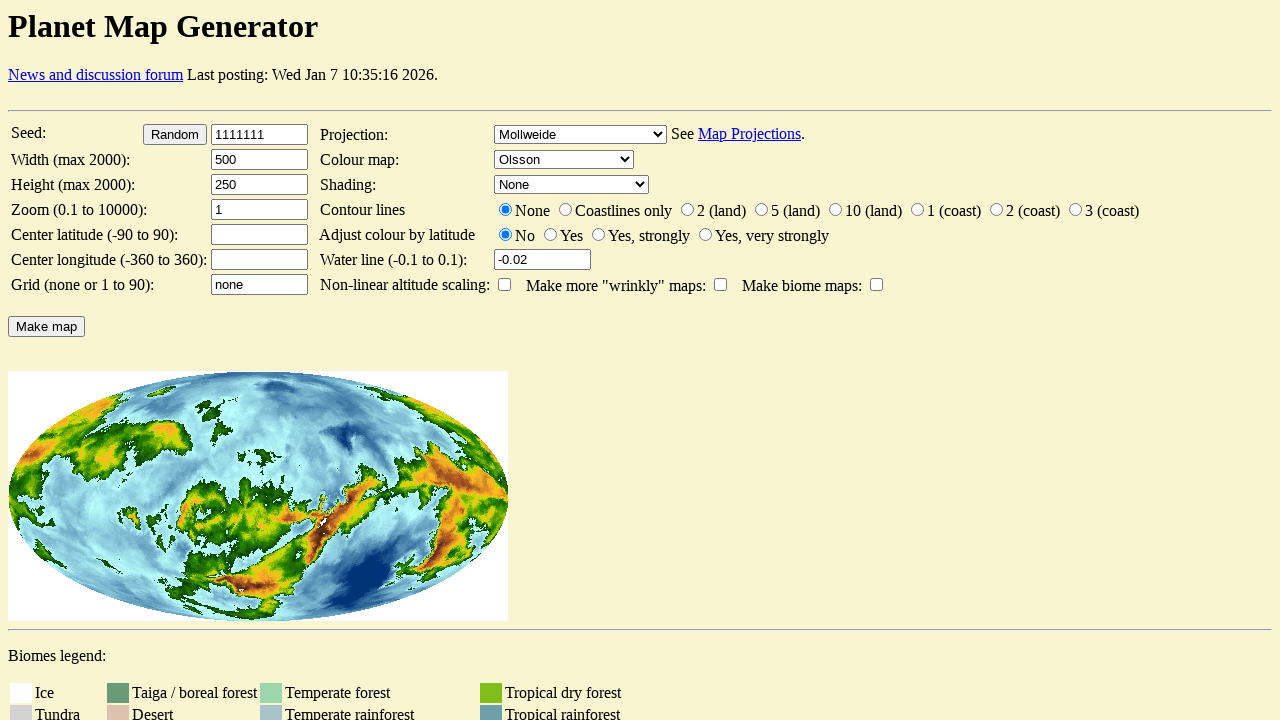

Clicked Random button to generate a random map at (175, 135) on [value="Random"]
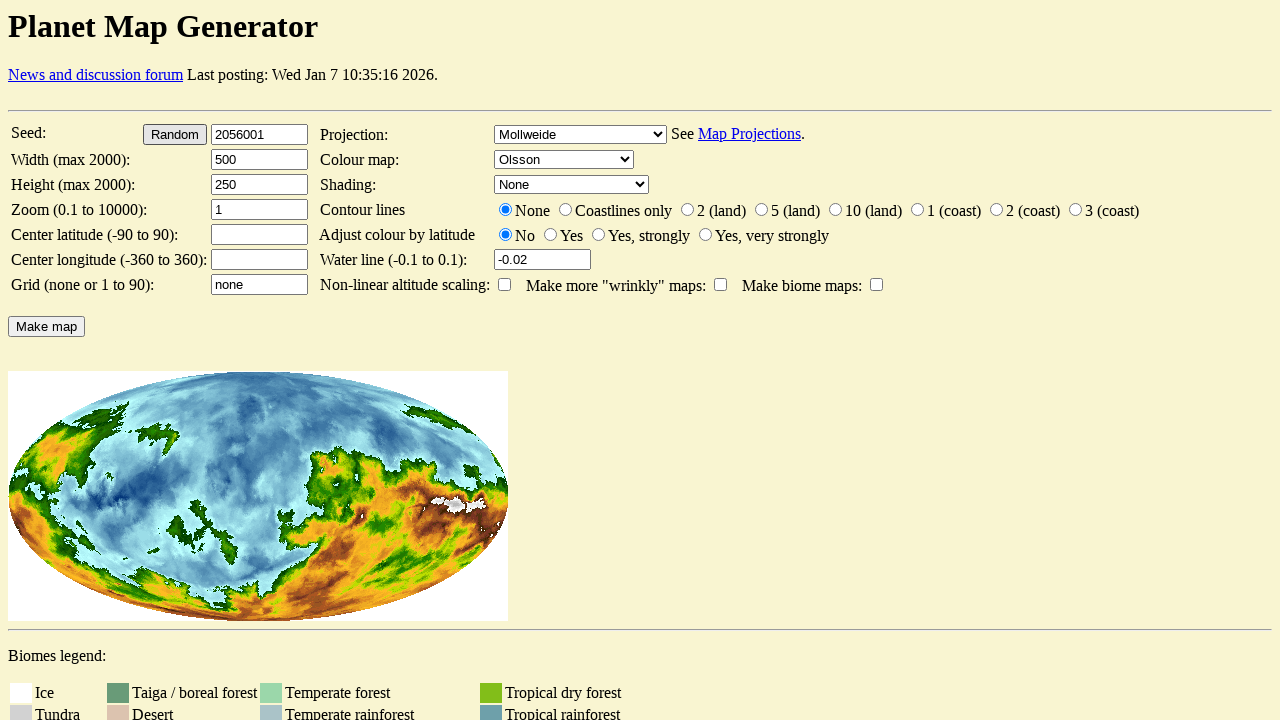

Random map image generated and loaded
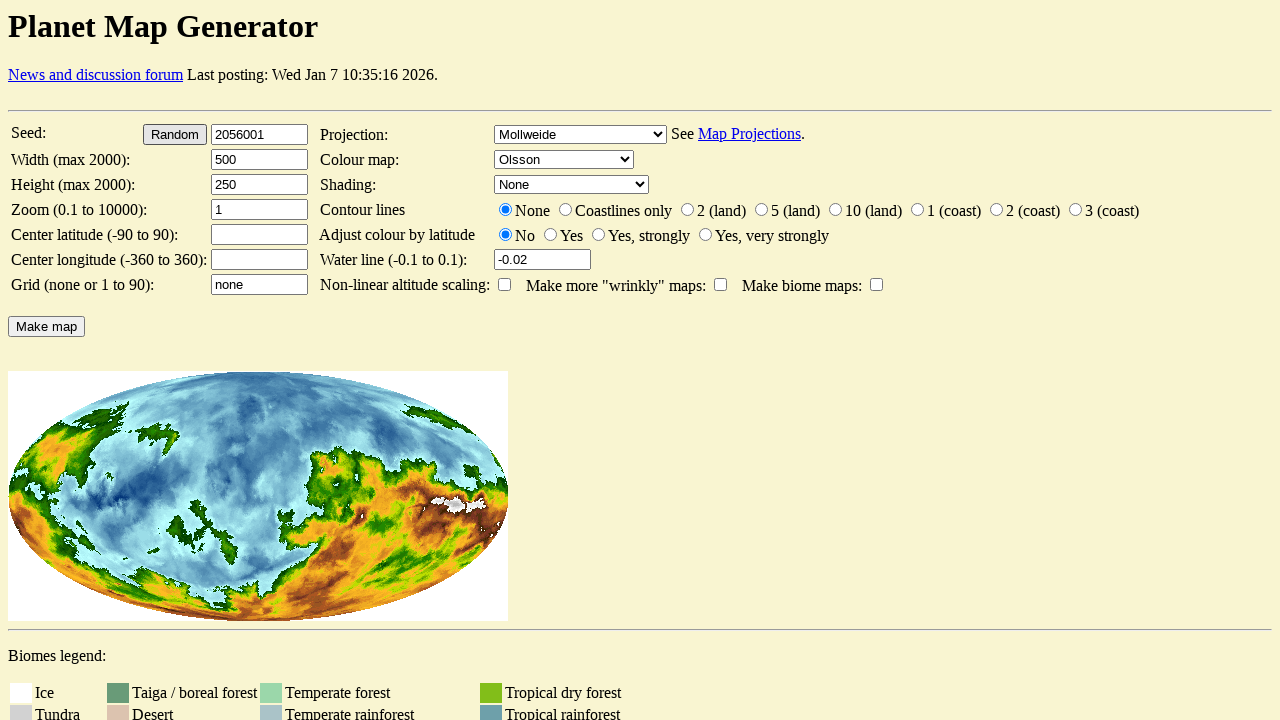

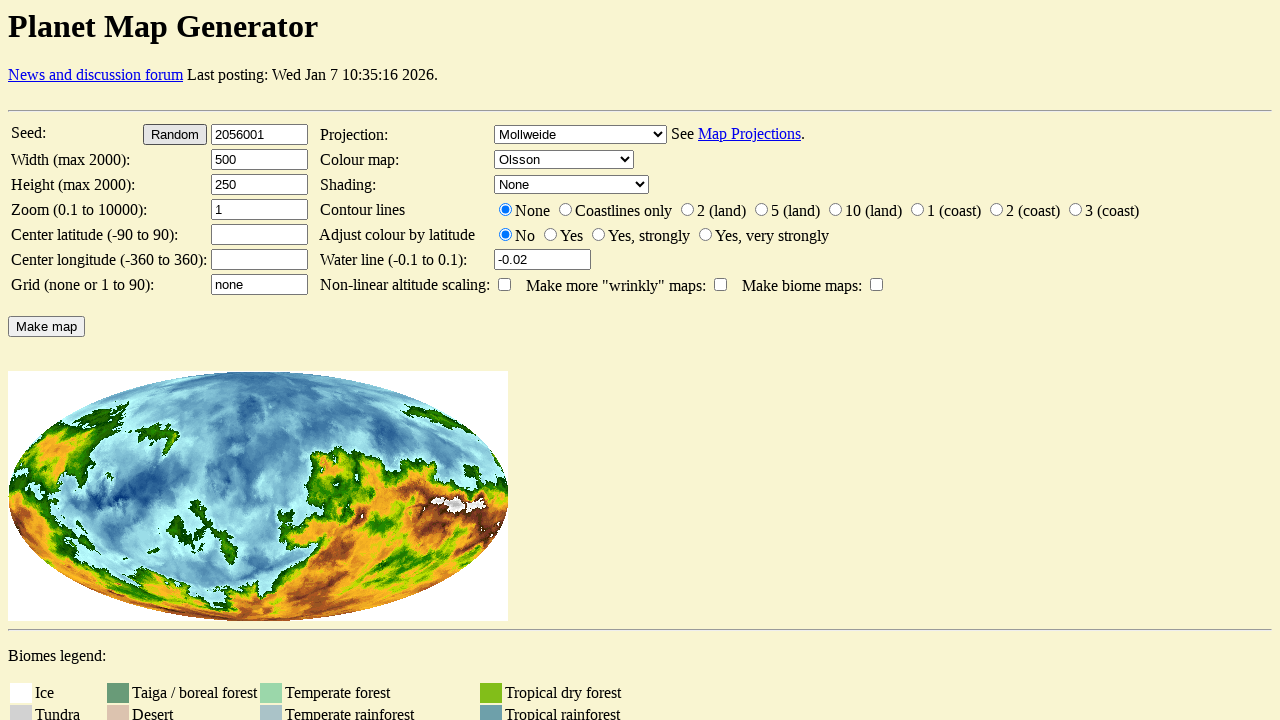